Tests dropdown functionality by clicking the dropdown button and selecting an option by index

Starting URL: https://formy-project.herokuapp.com/dropdown

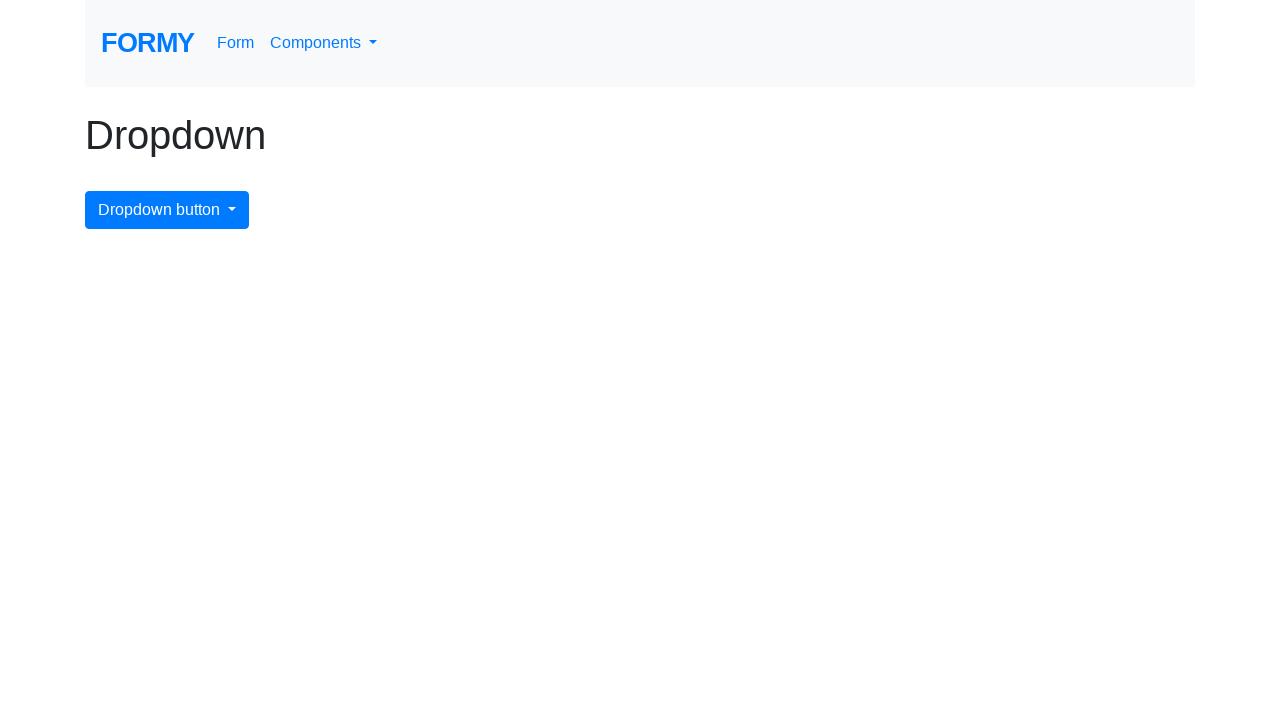

Clicked dropdown button to open options at (167, 210) on #dropdownMenuButton
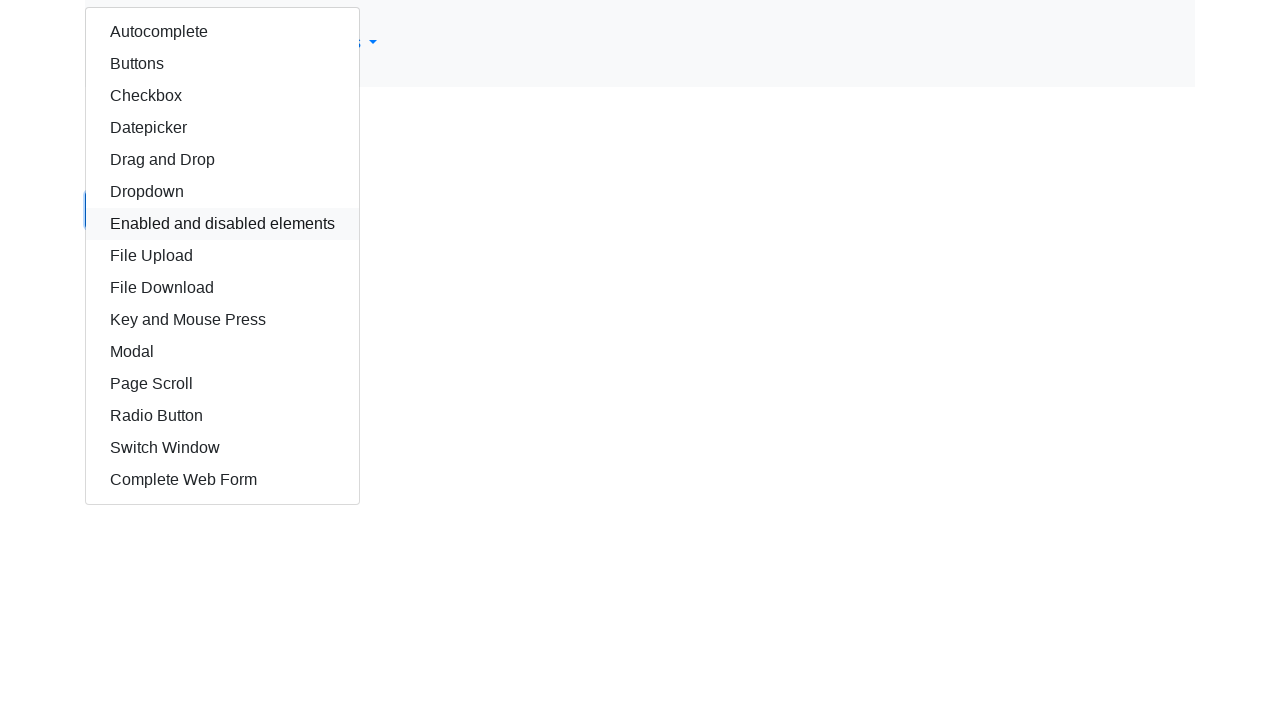

Selected second option from dropdown menu at (222, 64) on .dropdown-menu.show a.dropdown-item:nth-child(2)
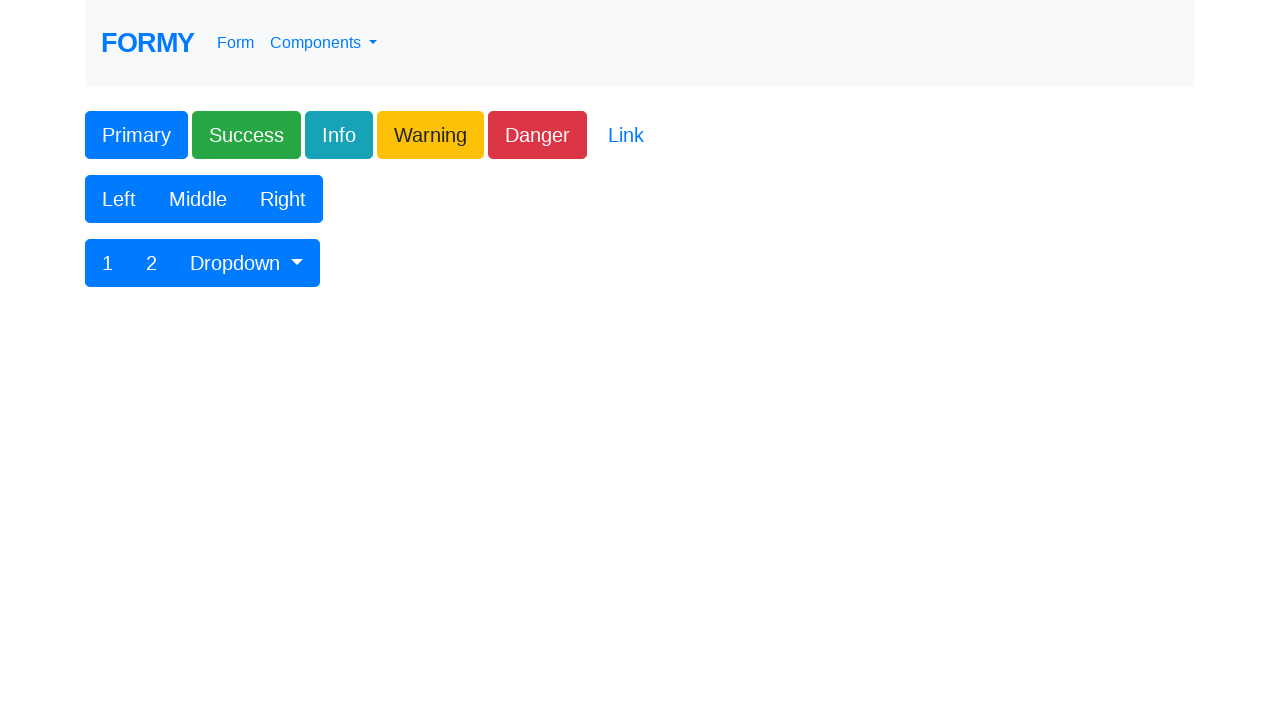

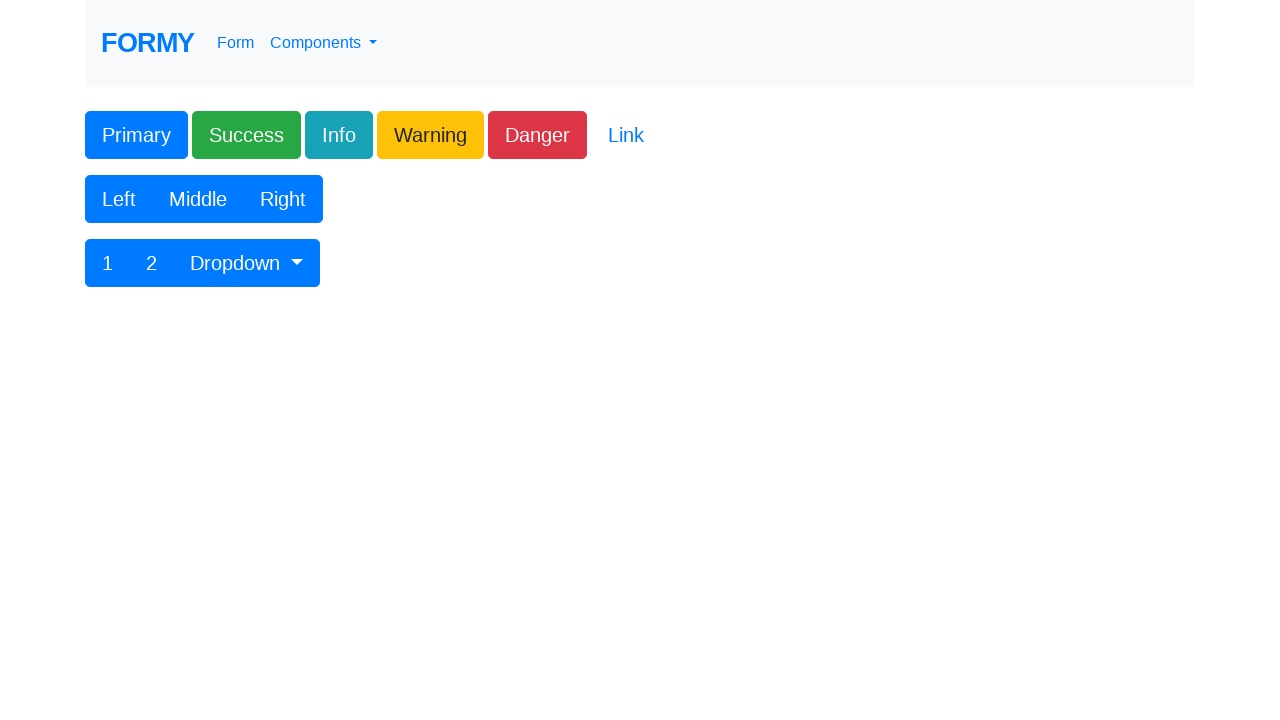